Tests a broken registration form to verify that required fields are missing and form cannot be properly filled

Starting URL: http://suninjuly.github.io/registration2.html

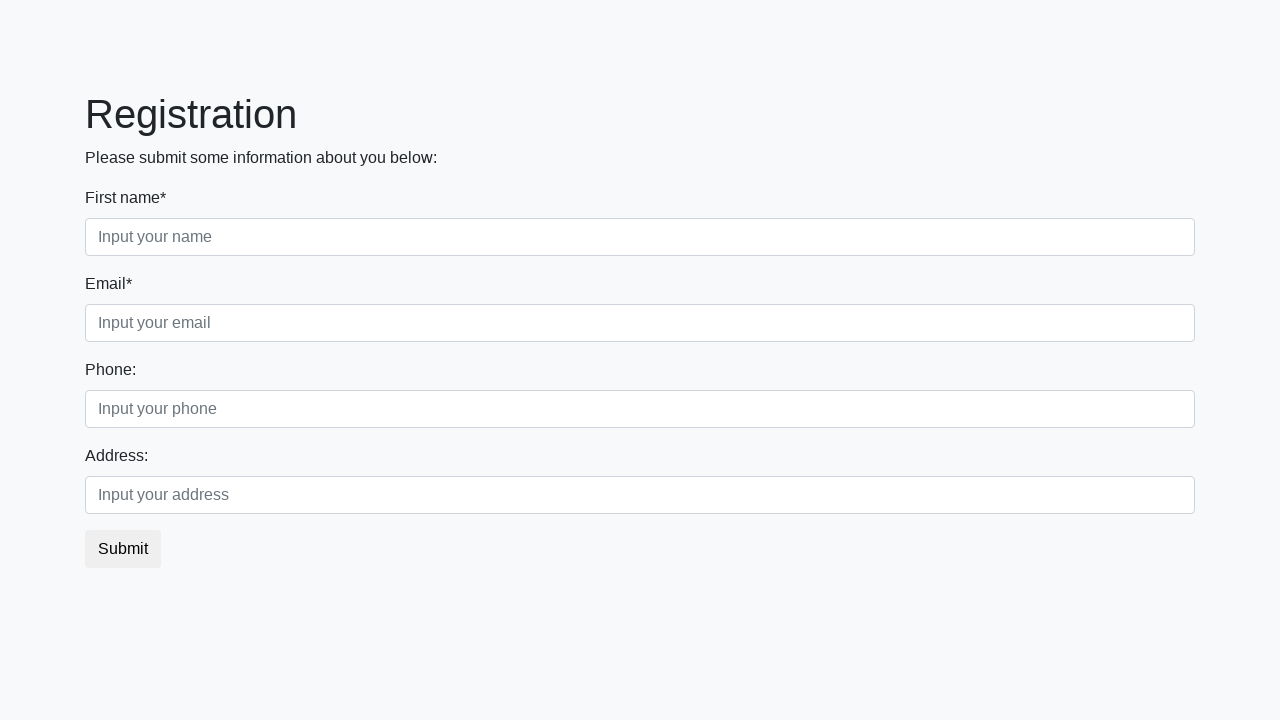

Navigated to broken registration form at http://suninjuly.github.io/registration2.html
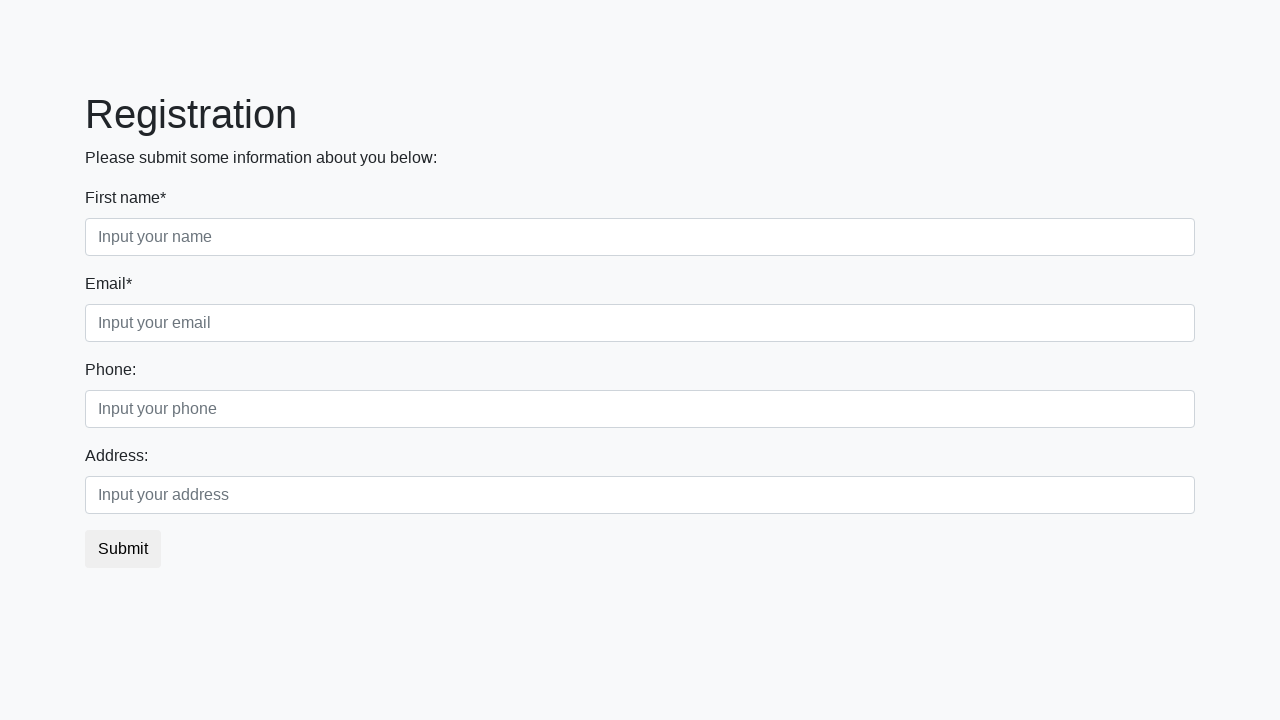

Attempted to fill first name field with 'Name' on .first_block input.first
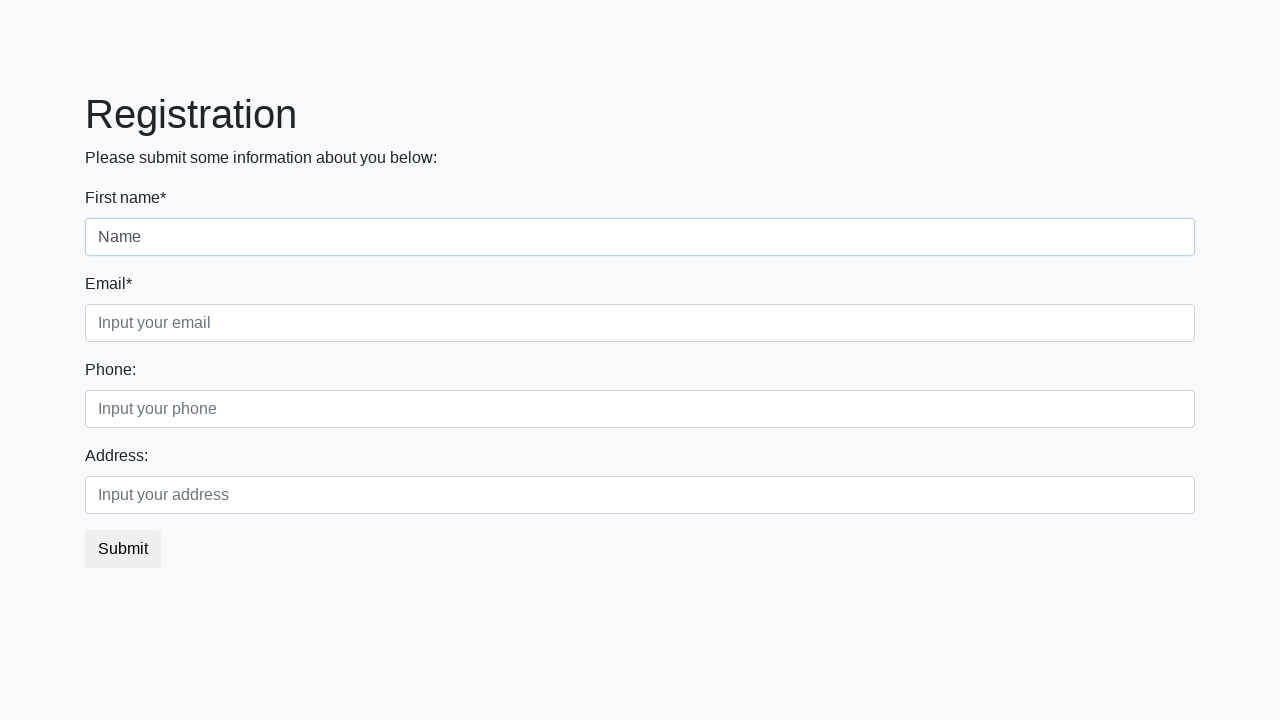

Confirmed that required field is missing from the broken registration form on .first_block input.second
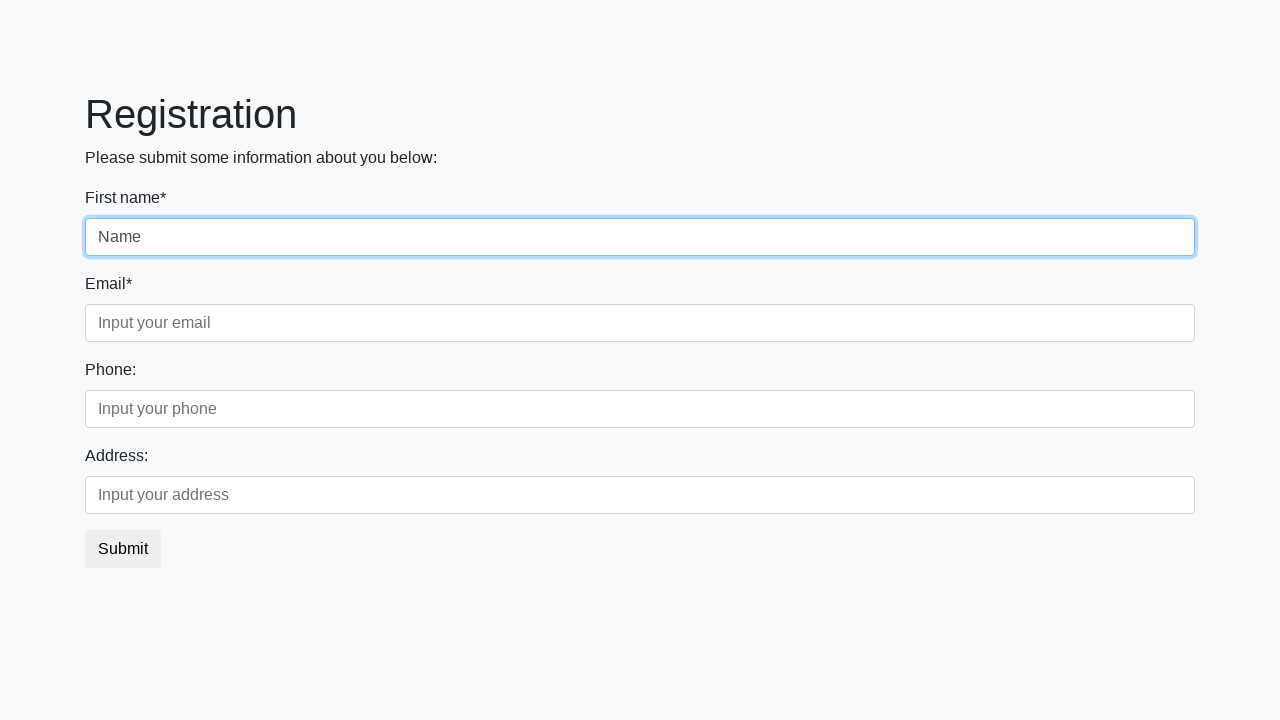

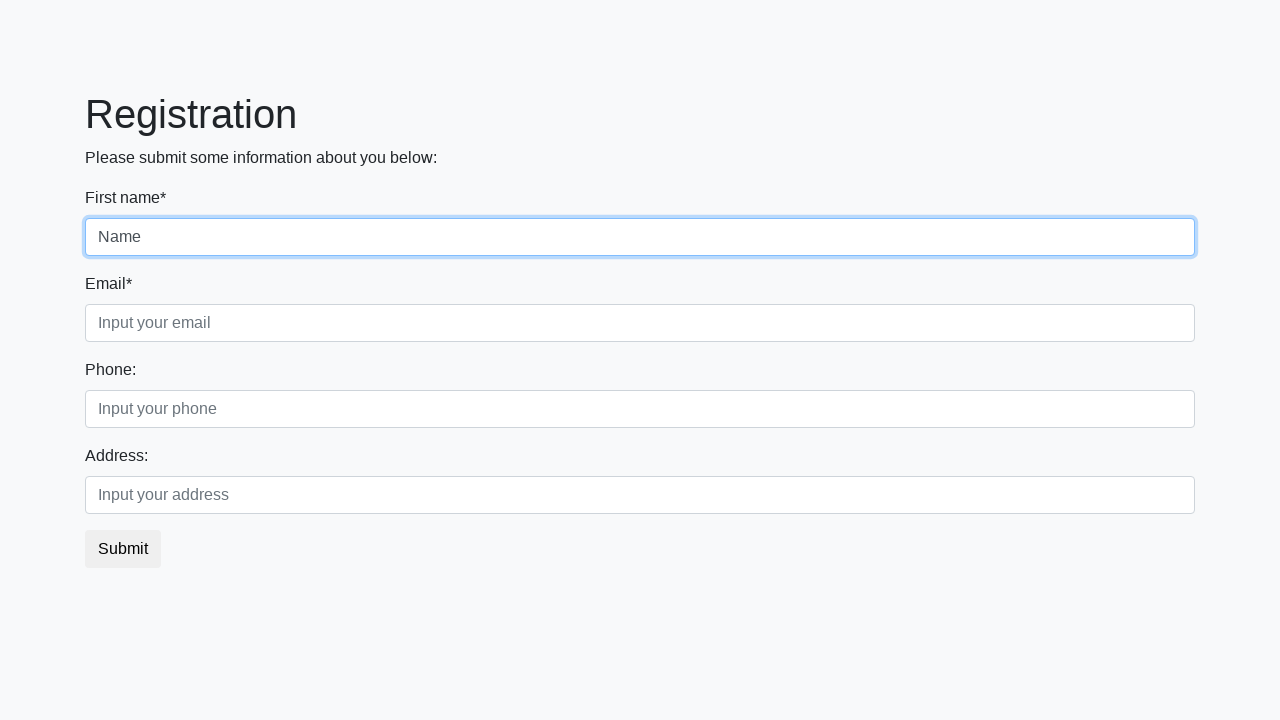